Toggle between different map layers on OpenStreetMap by clicking the Layers link

Starting URL: https://www.openstreetmap.org/#map=7/42.896/-75.108

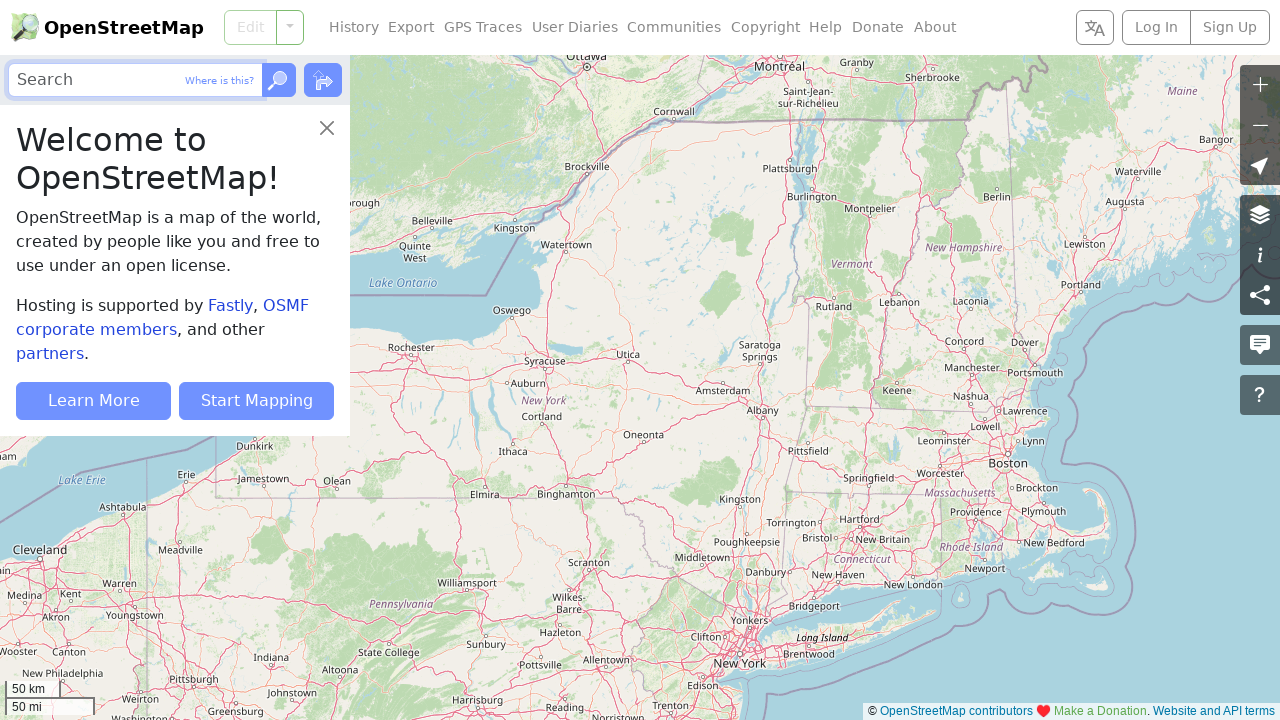

Clicked the Layers link to toggle map layers on OpenStreetMap at (1260, 215) on internal:role=link[name="Layers"i]
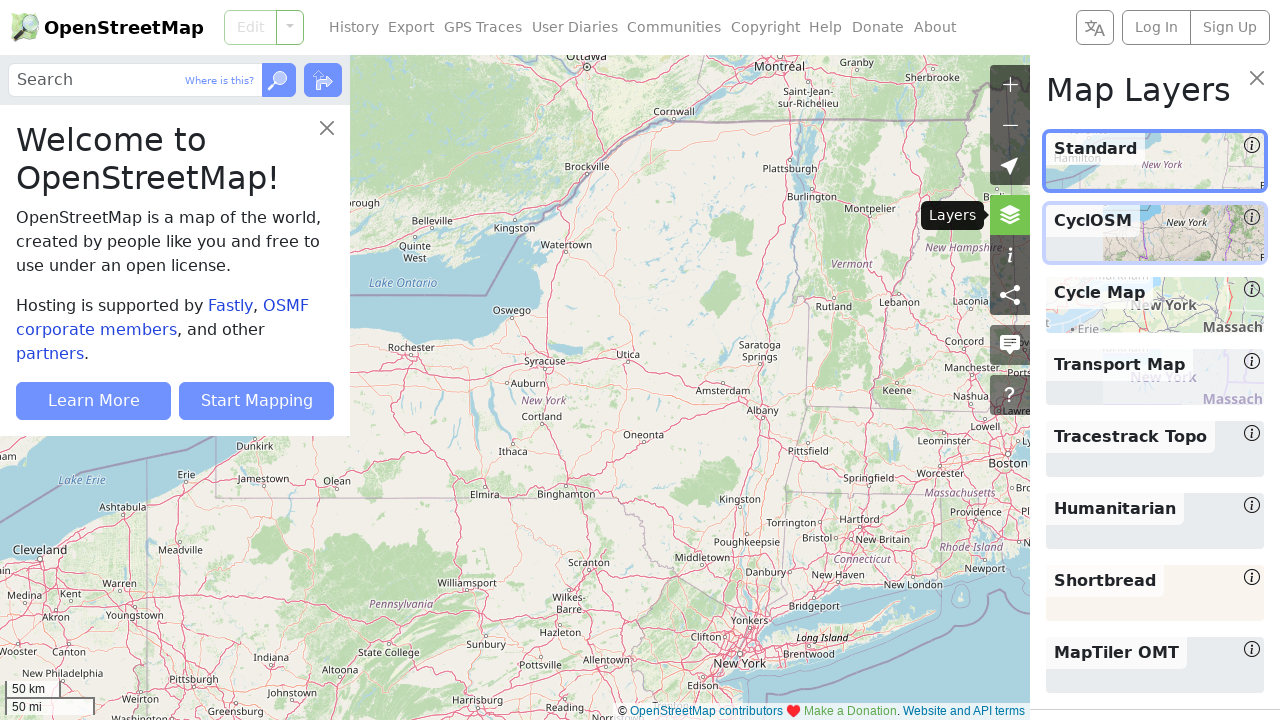

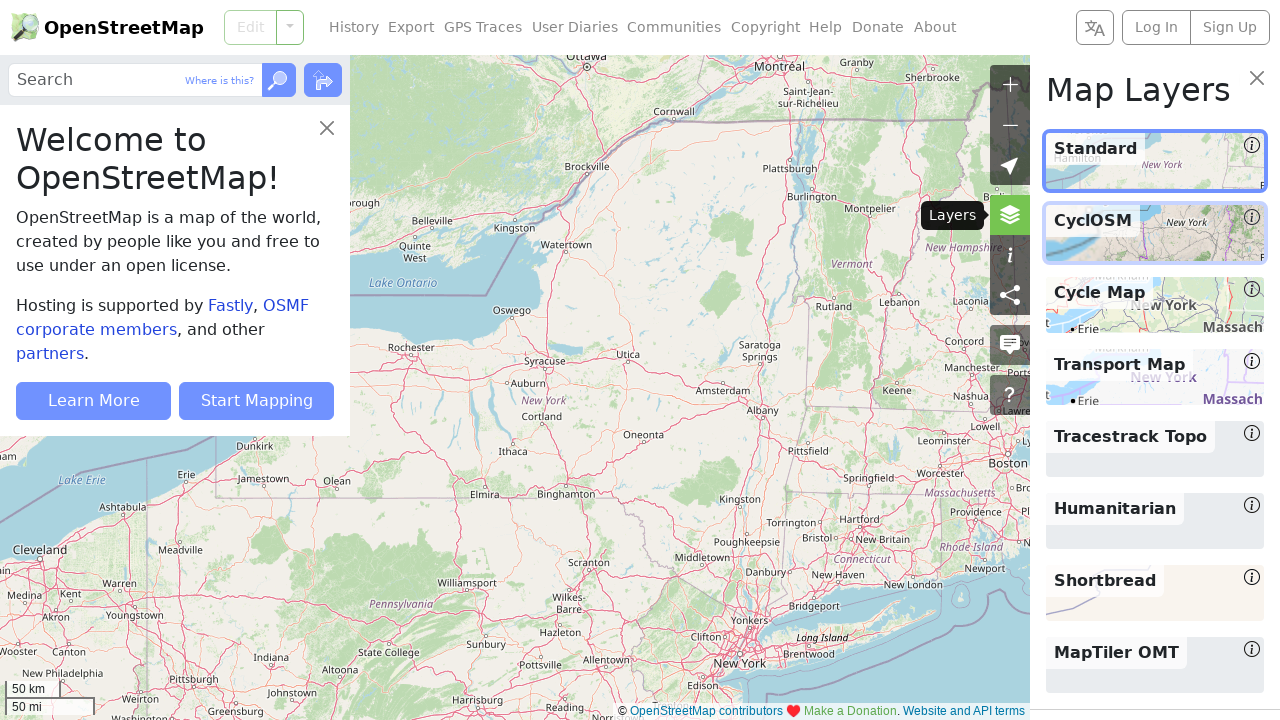